Verifies the homepage has buttons and images present on the page

Starting URL: https://www.cboard.io/

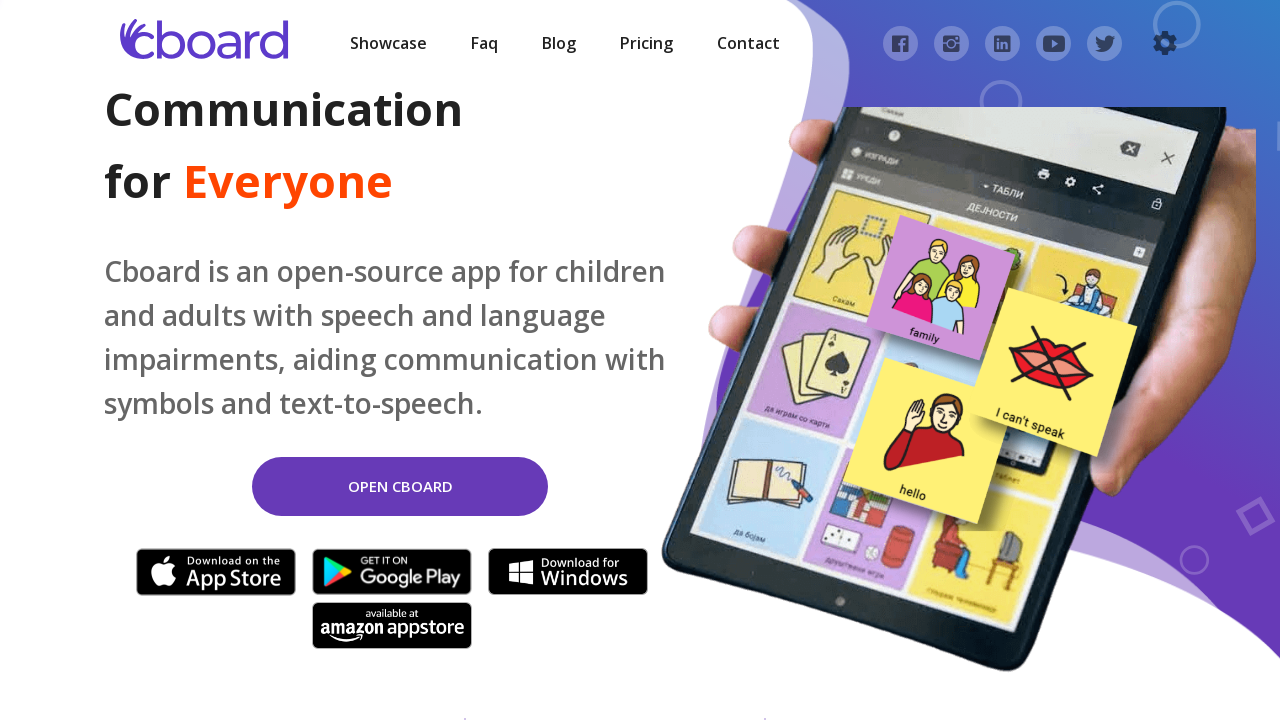

Navigated to Cboard homepage
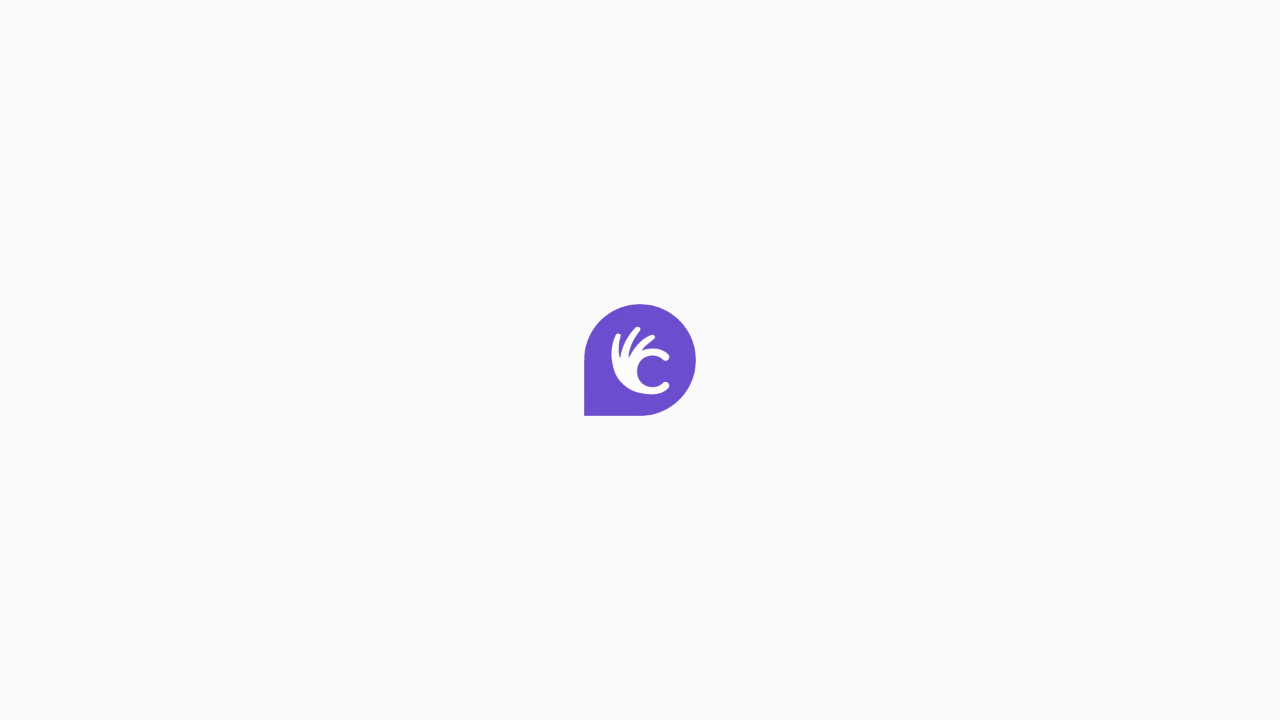

Verified buttons are present on the page
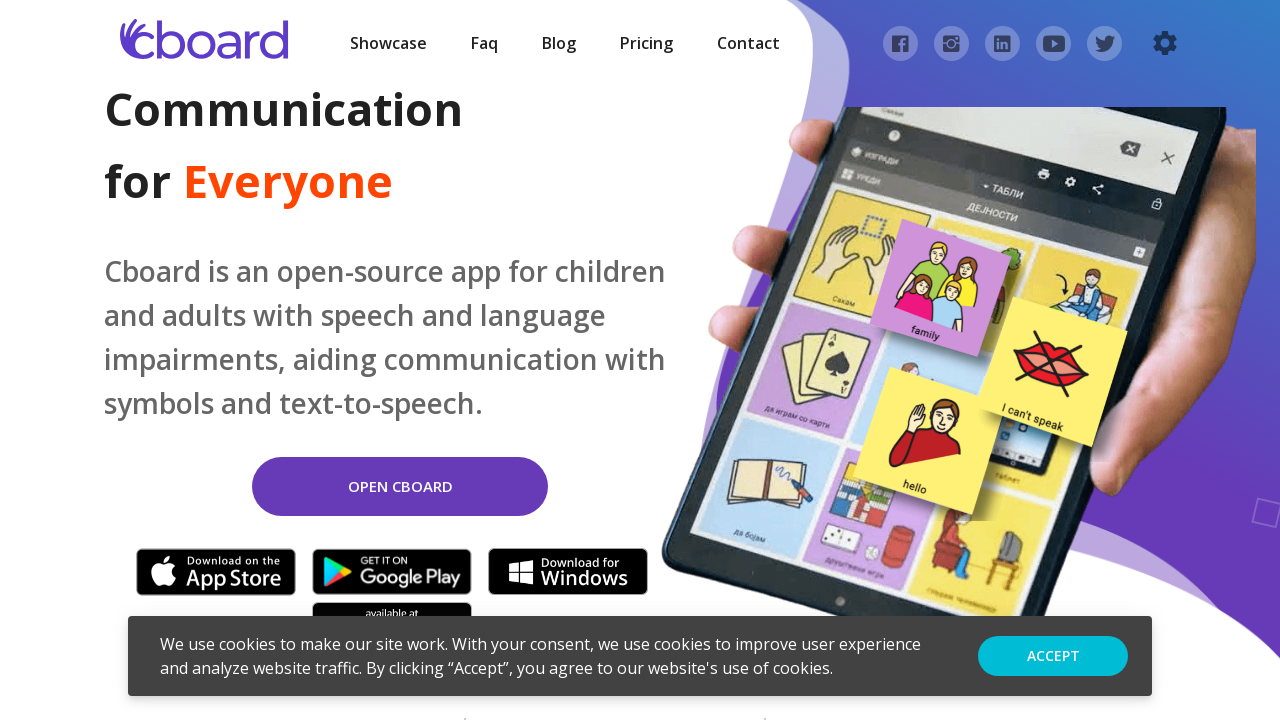

Verified images are present on the page
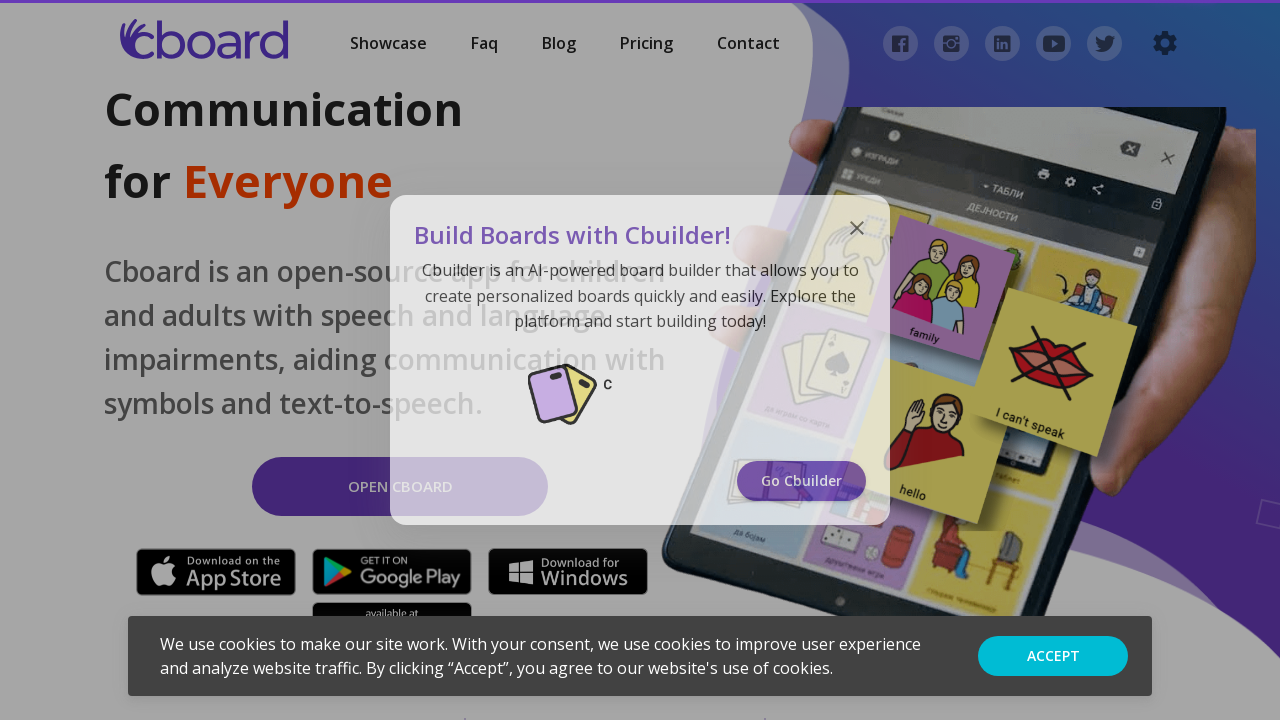

Verified links are present on the page
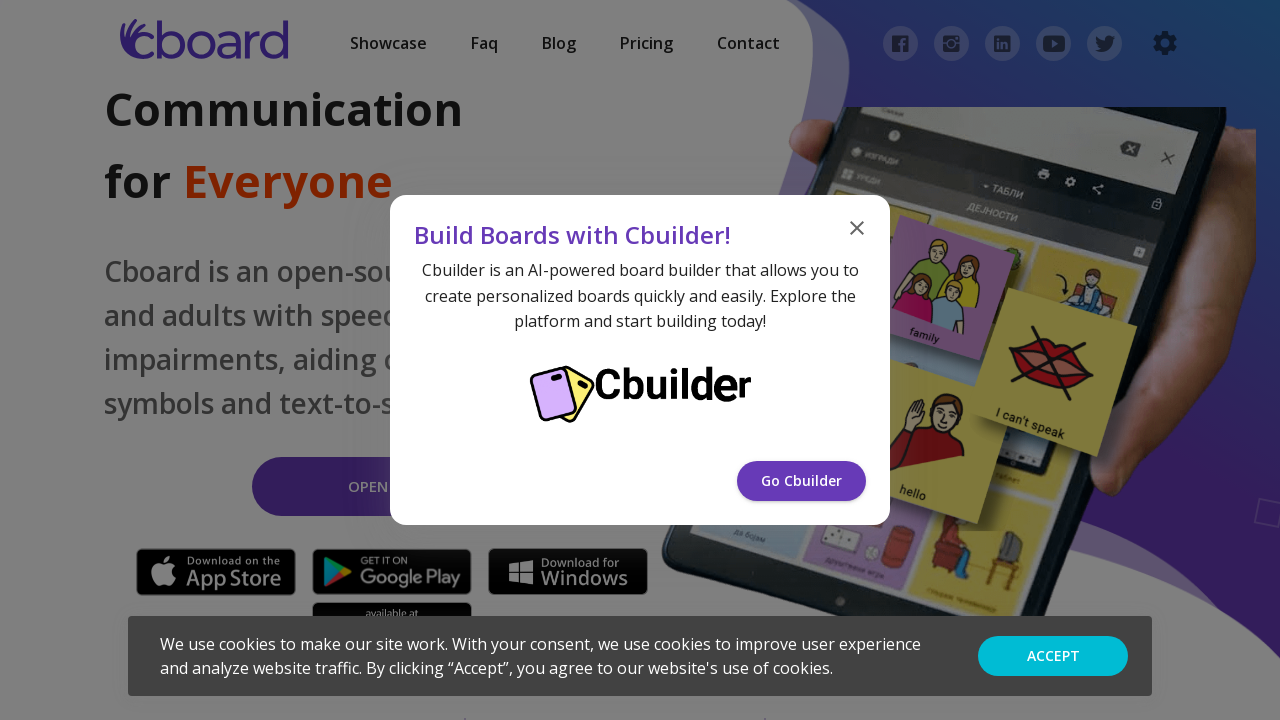

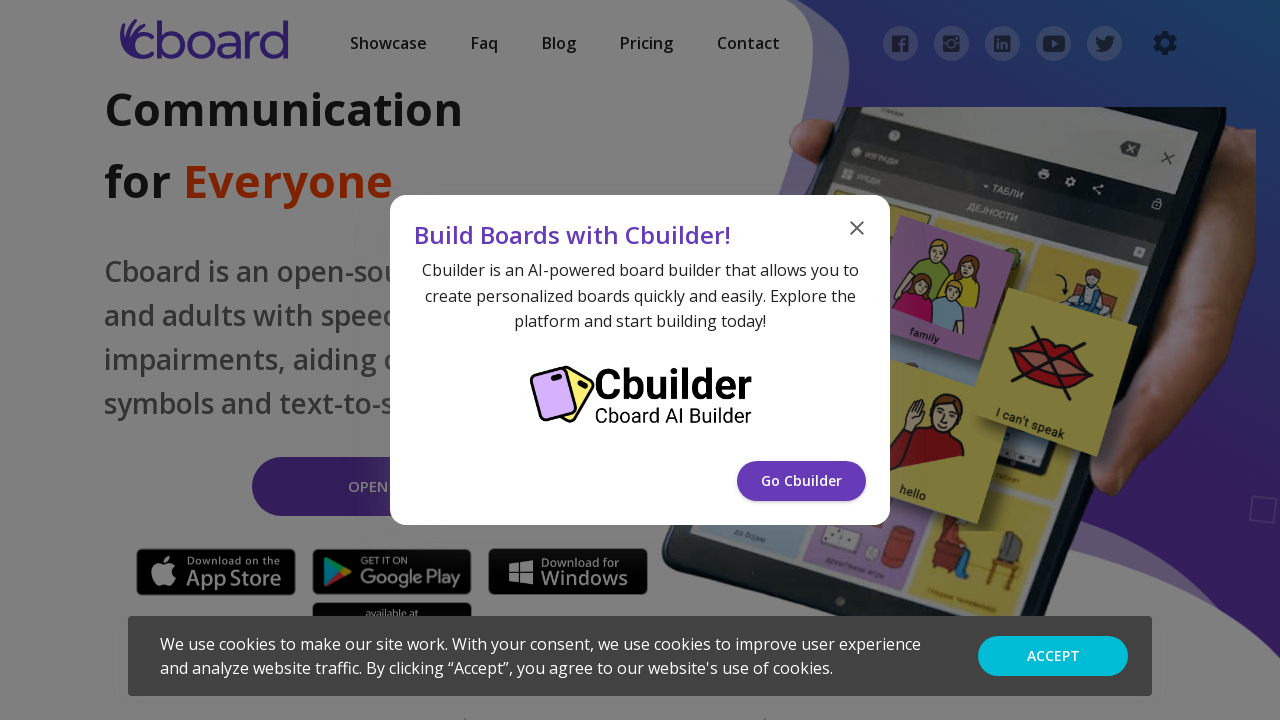